Tests element display functionality by checking if form elements are displayed and interacting with them (email textbox, age checkbox, education textbox)

Starting URL: https://automationfc.github.io/basic-form/index.html

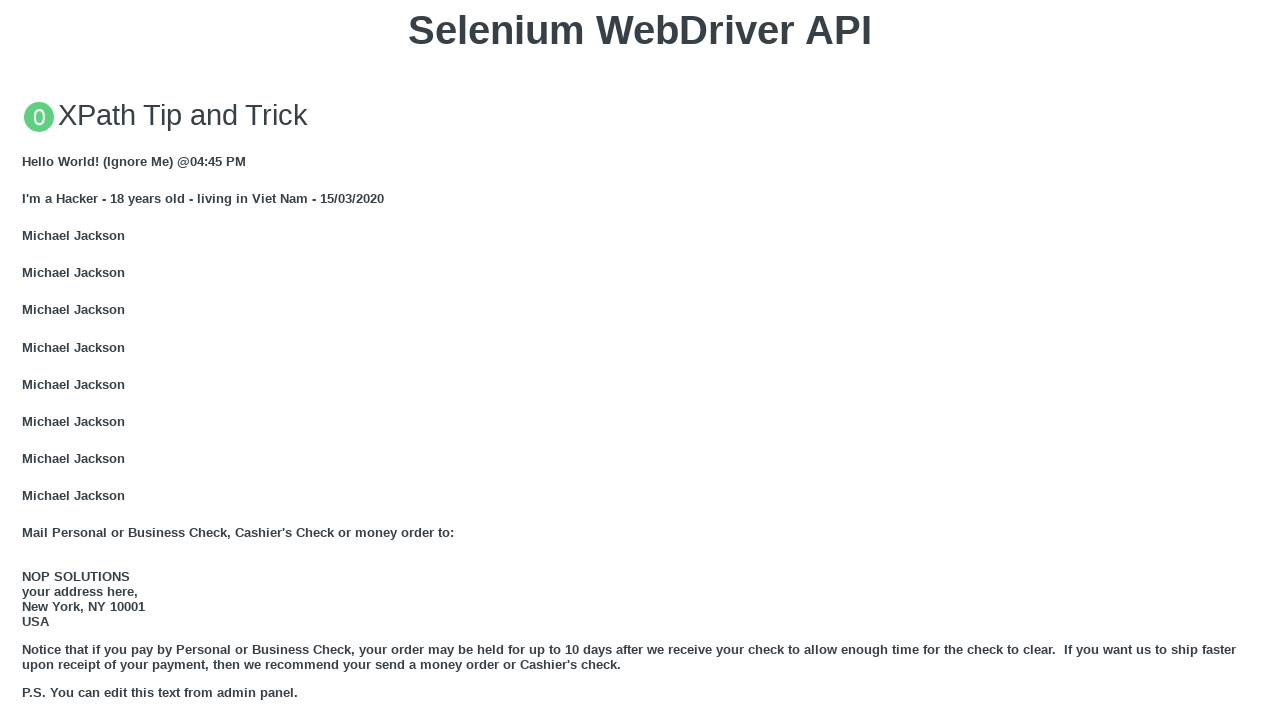

Email textbox is displayed
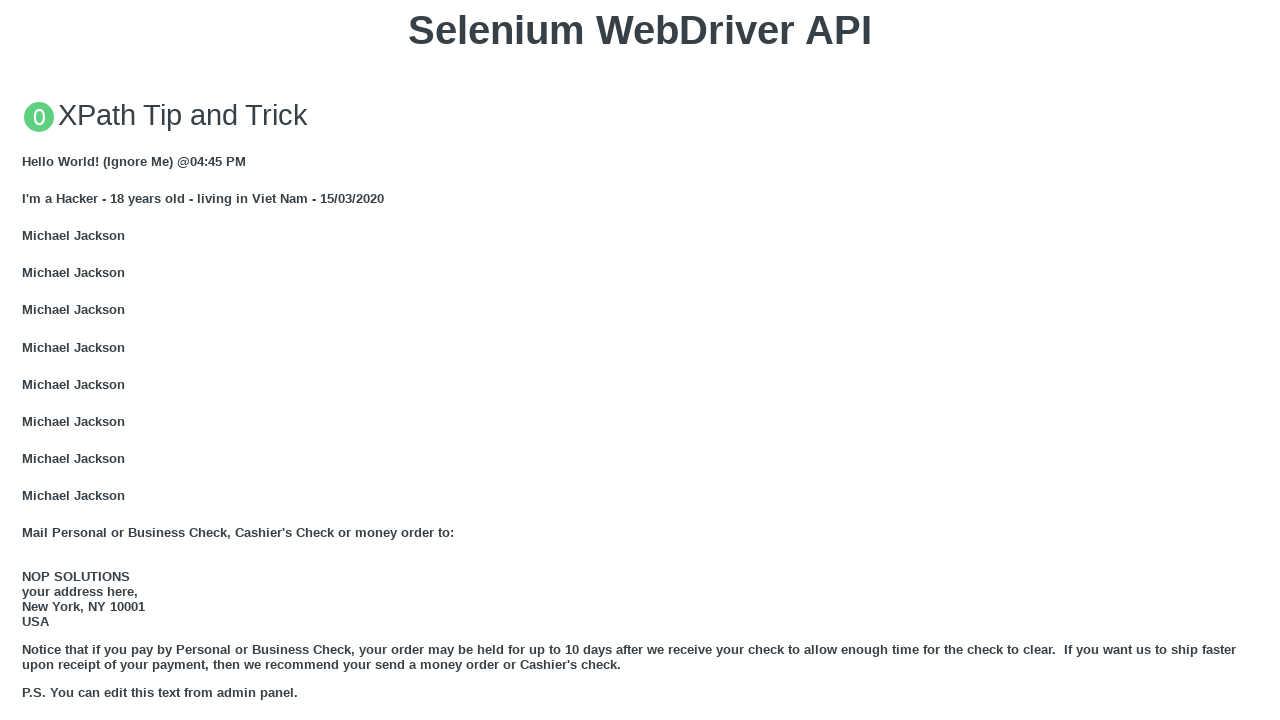

Filled email textbox with 'Helloooo' on #mail
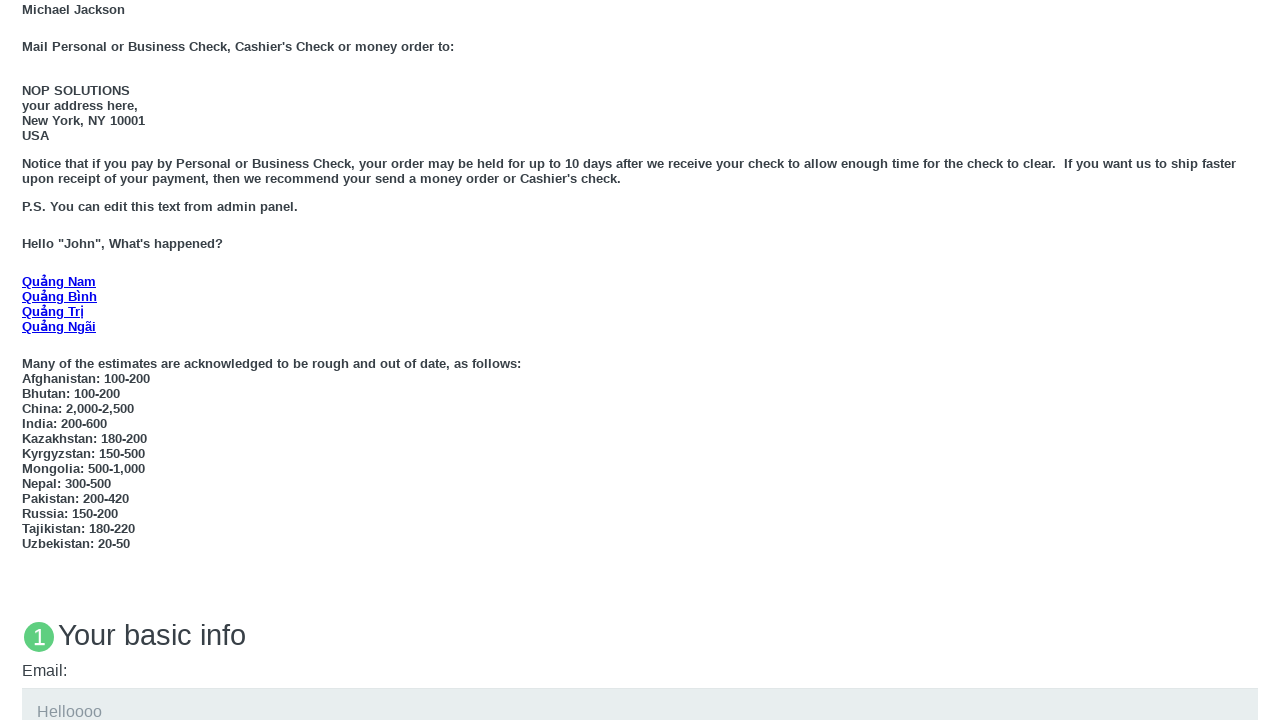

Age checkbox is displayed
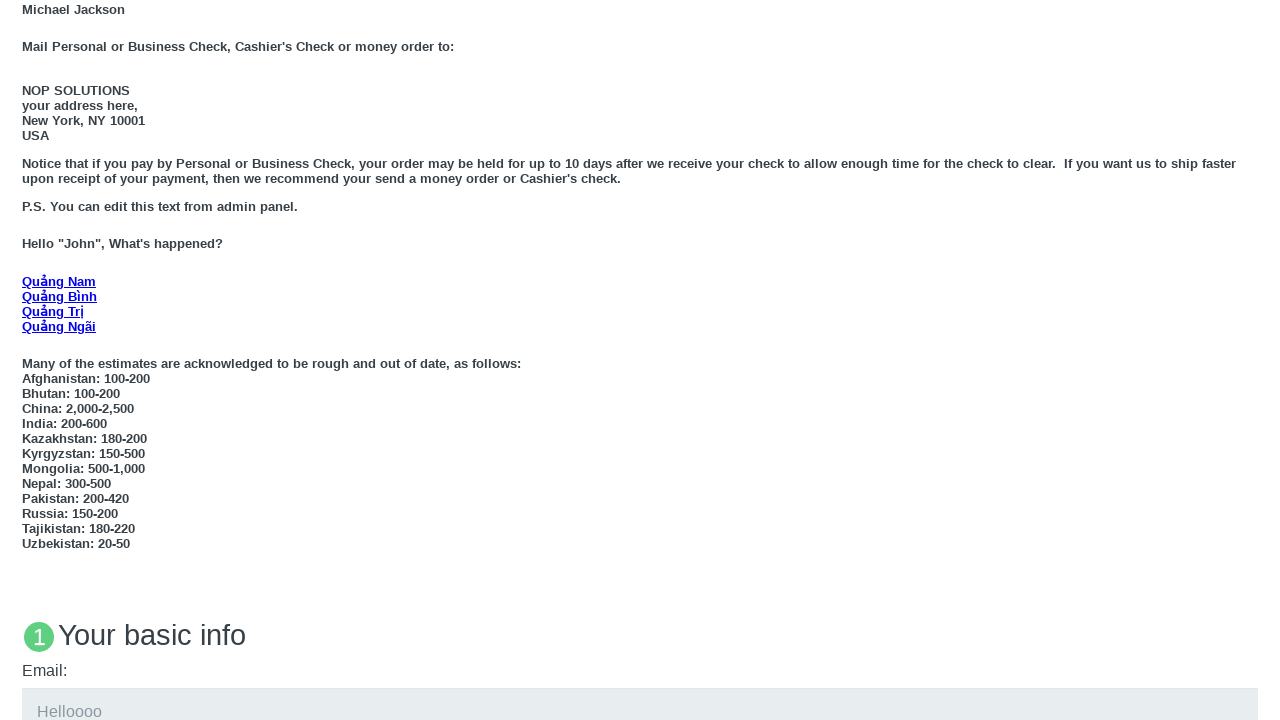

Clicked age checkbox at (28, 360) on #under_18
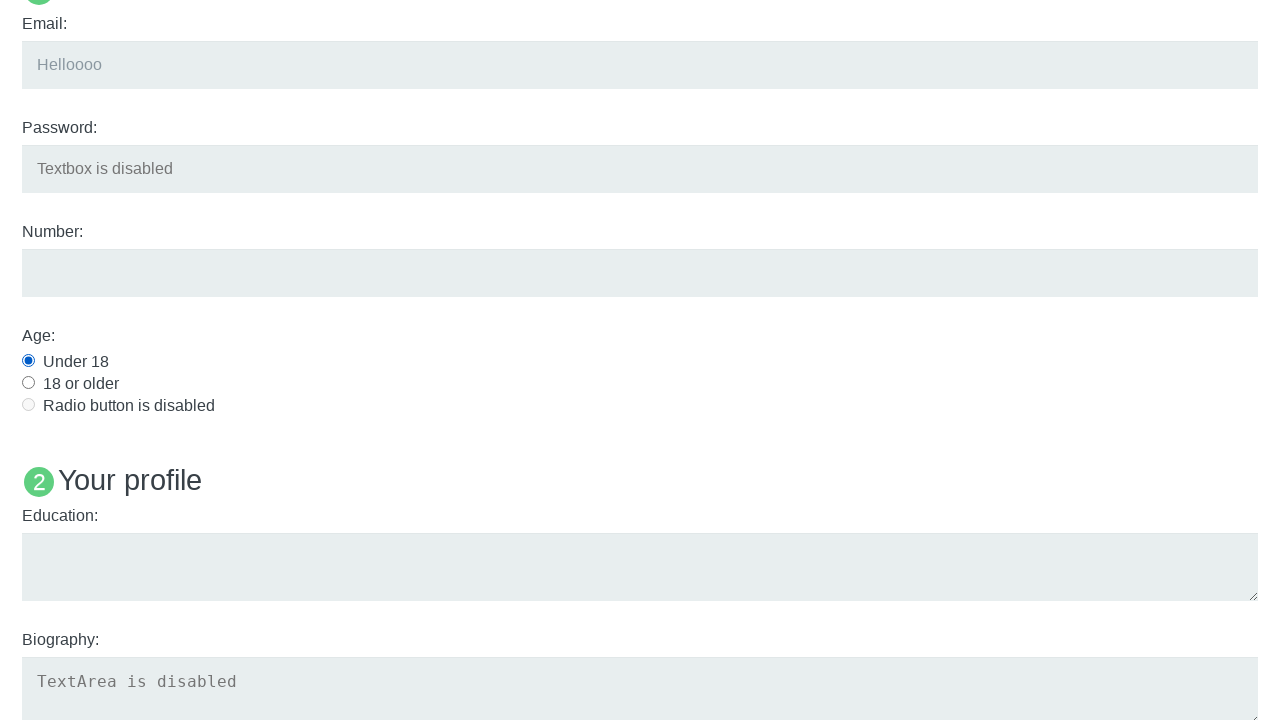

Education textbox is displayed
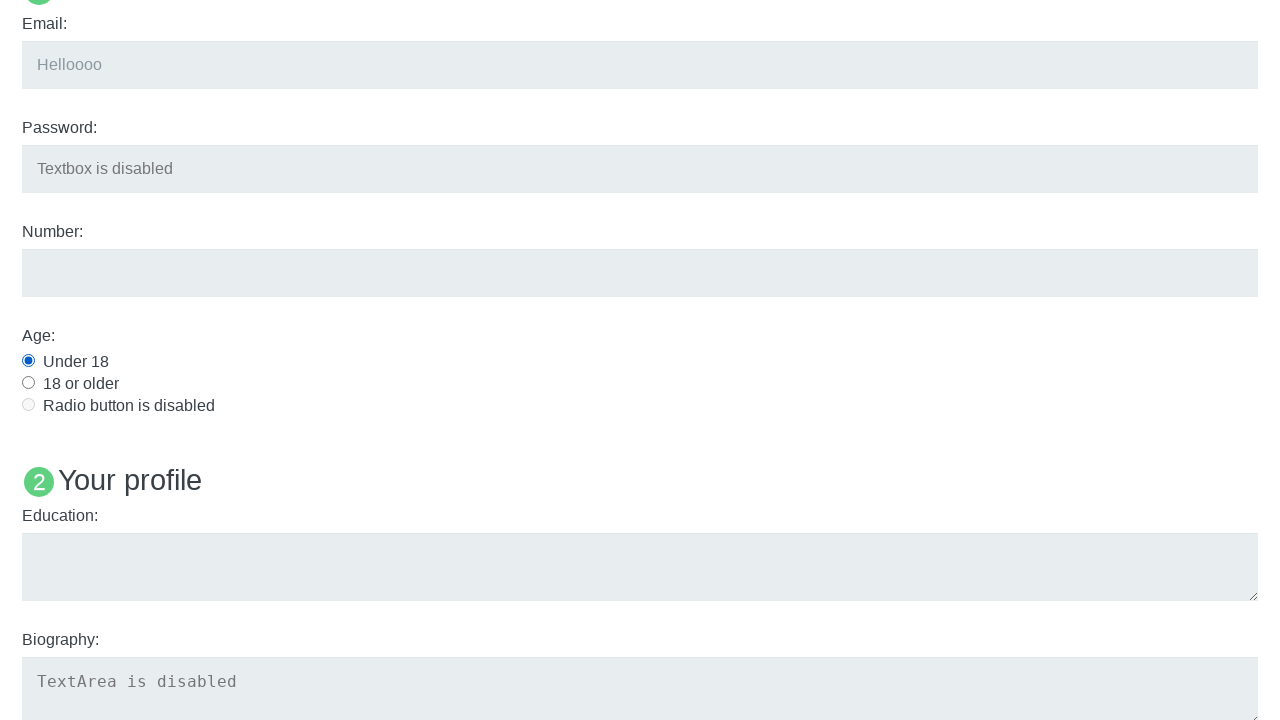

Filled education textbox with 'Hellllllooo' on #edu
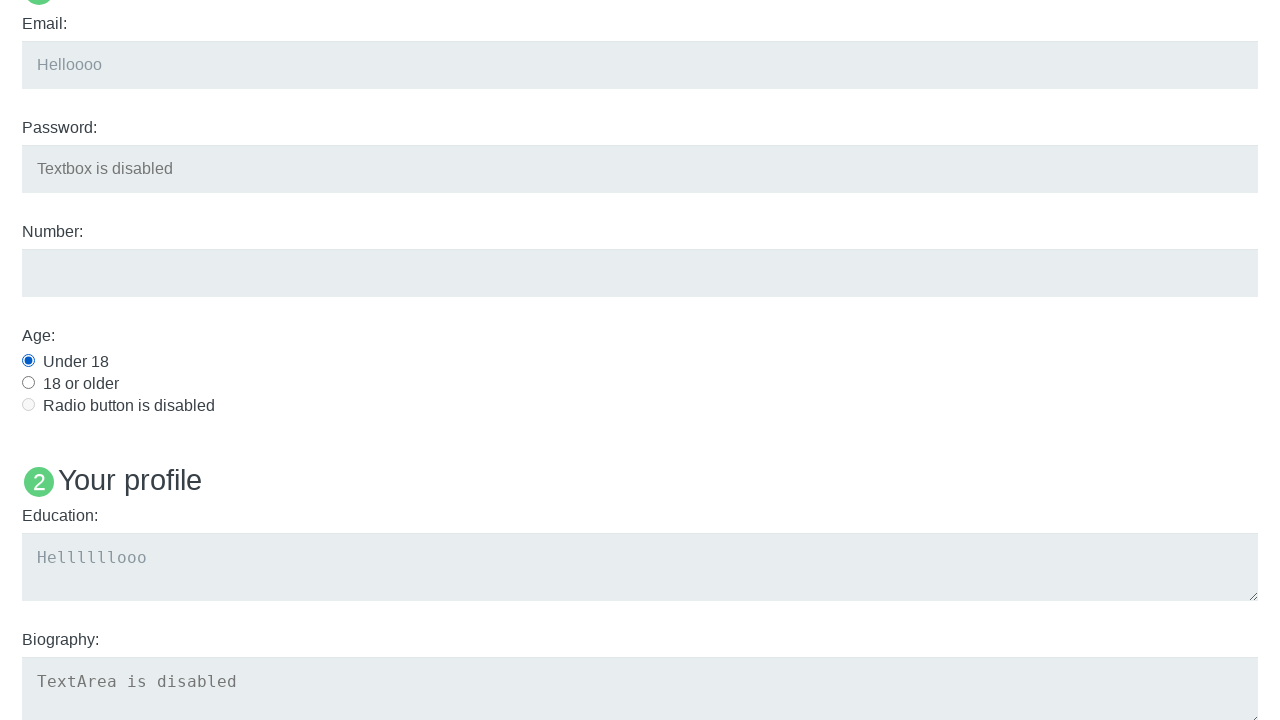

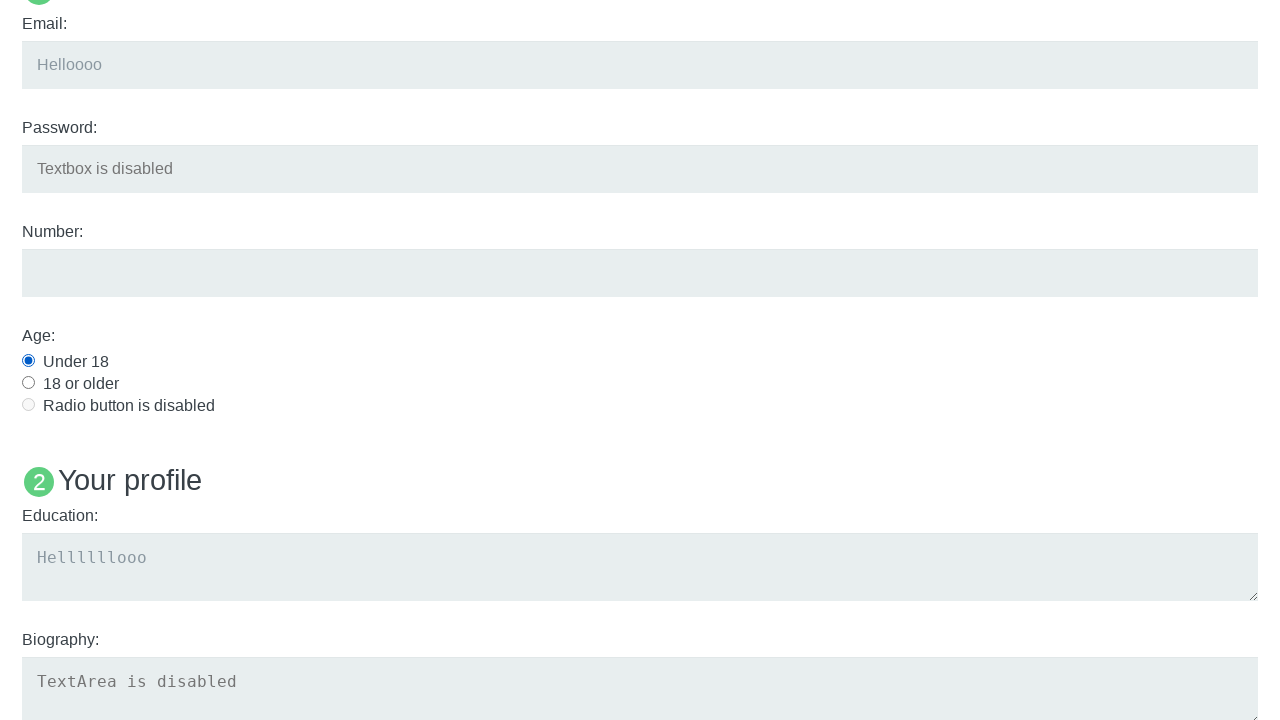